Tests dynamic controls page by clicking a button to remove/add a checkbox, waiting for the element to be clickable, and verifying the checkbox is displayed

Starting URL: https://the-internet.herokuapp.com/dynamic_controls

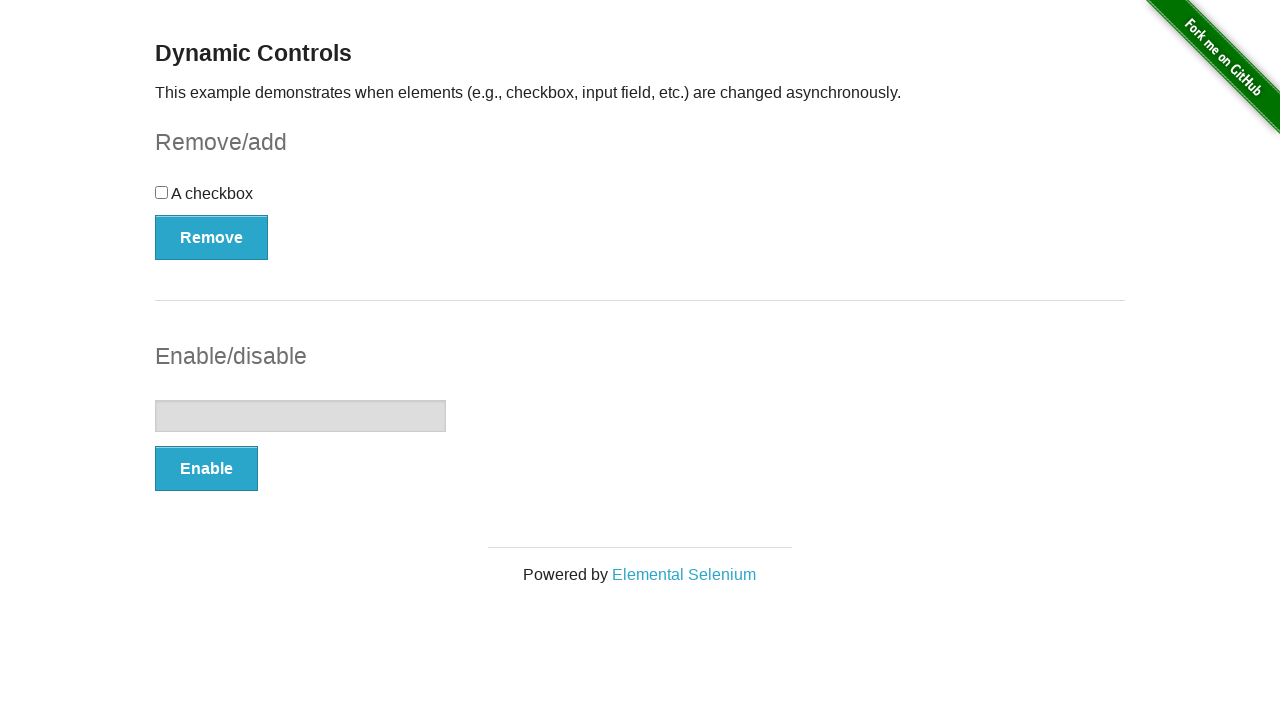

Navigated to dynamic controls page
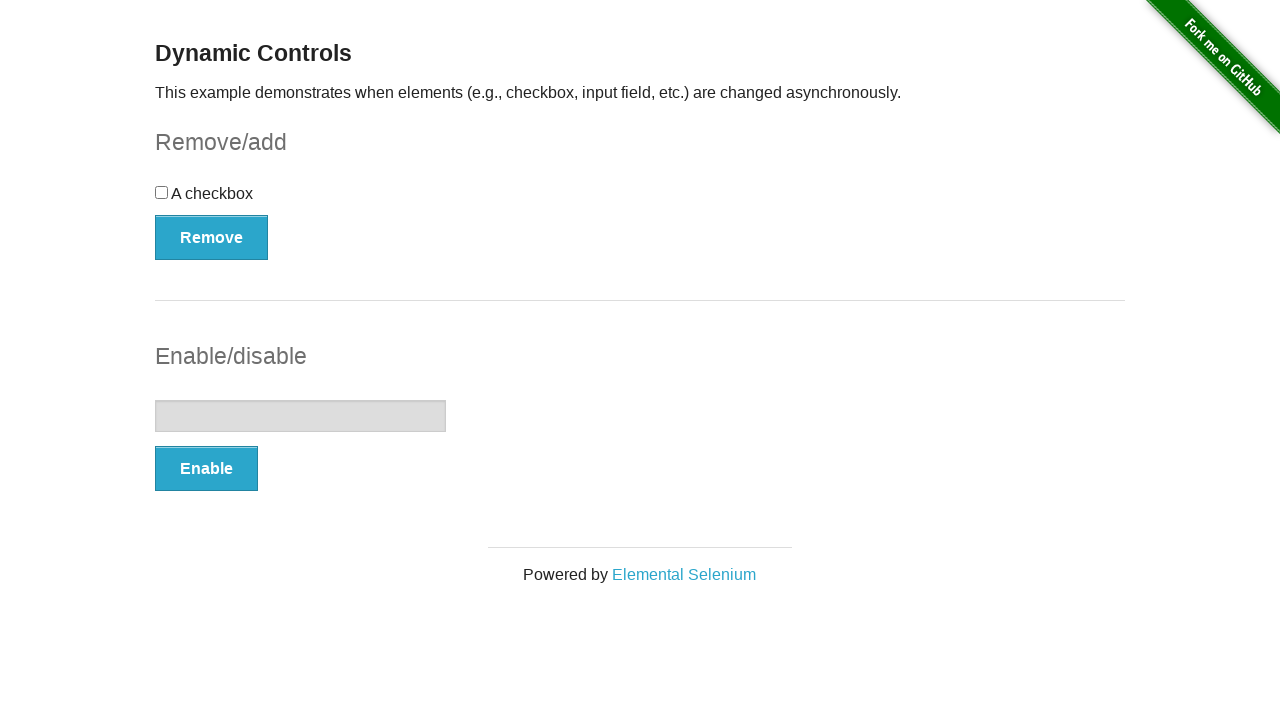

Clicked Remove/Add button to remove checkbox at (212, 237) on xpath=//form[@id='checkbox-example']/button
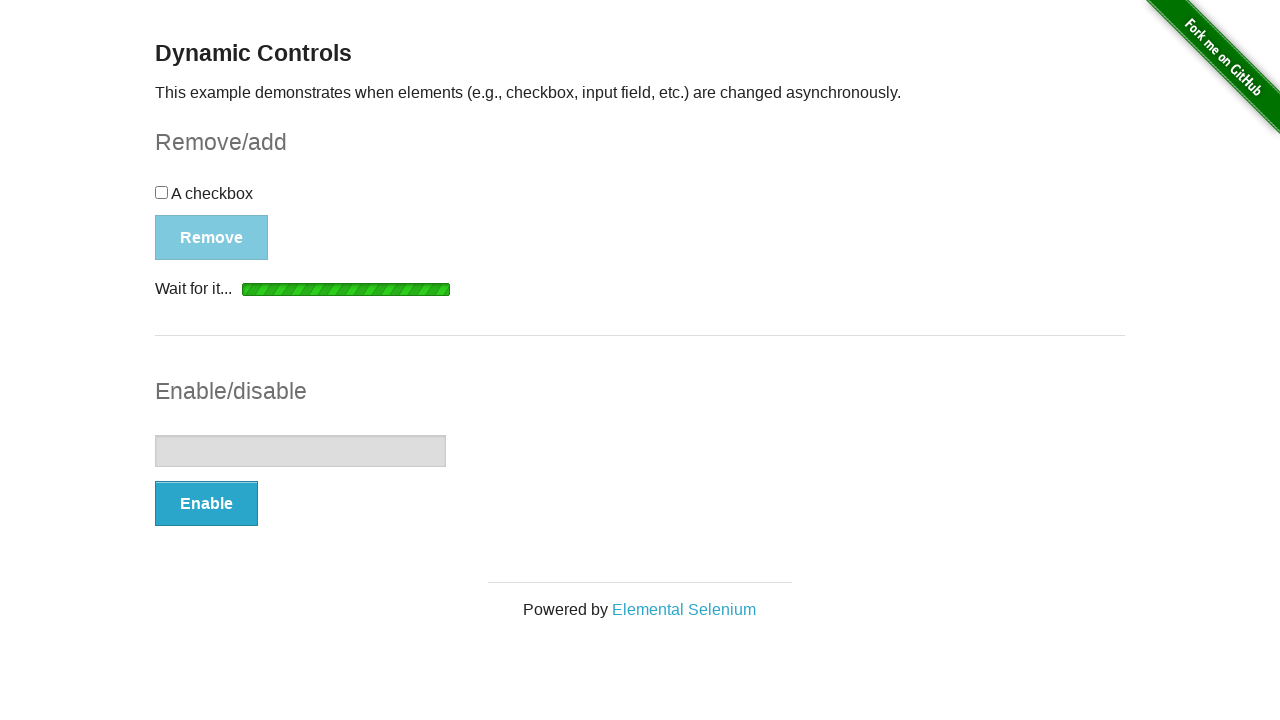

Waited for Remove/Add button to be visible again
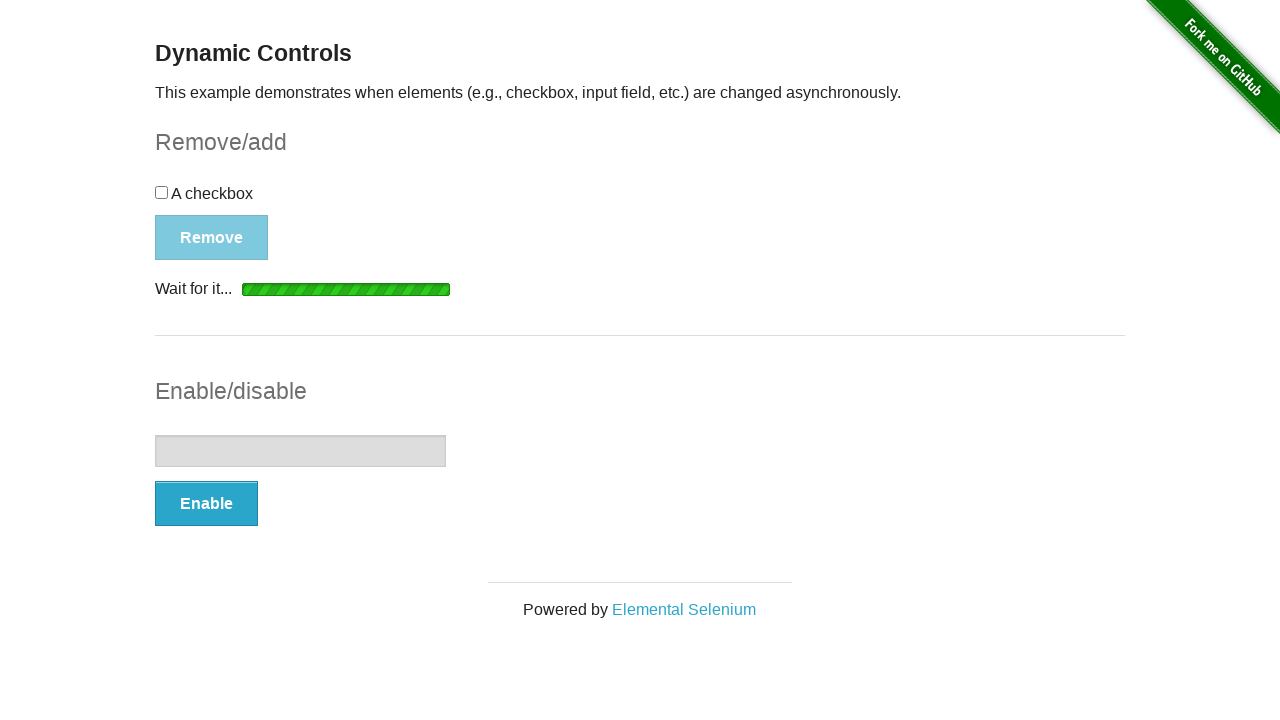

Clicked Remove/Add button to add checkbox back at (196, 208) on xpath=//form[@id='checkbox-example']/button
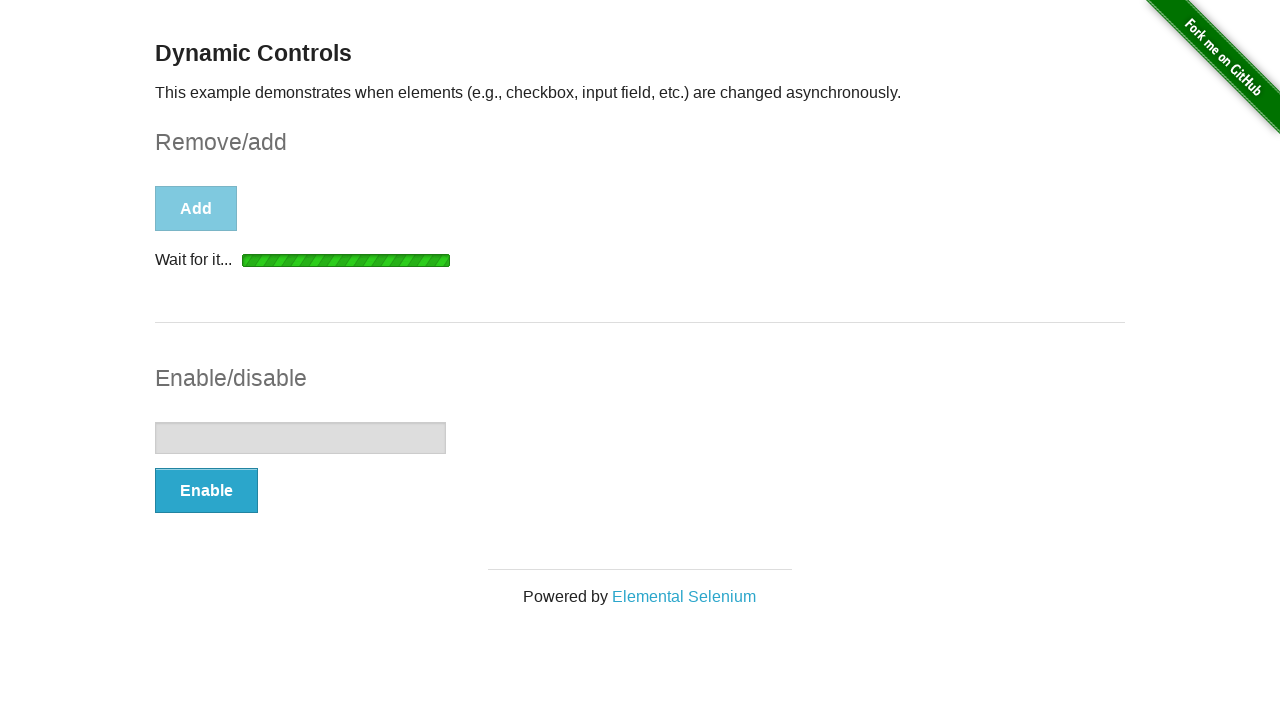

Waited for checkbox to become visible
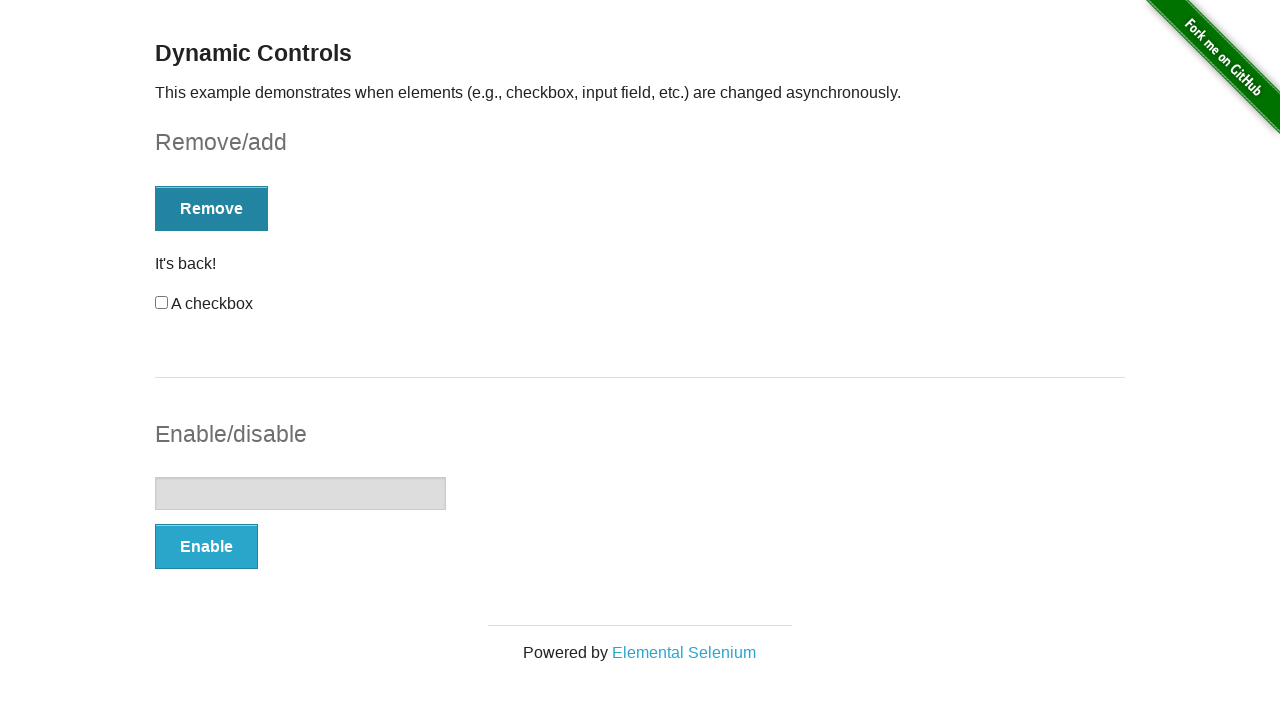

Verified checkbox is visible and displayed
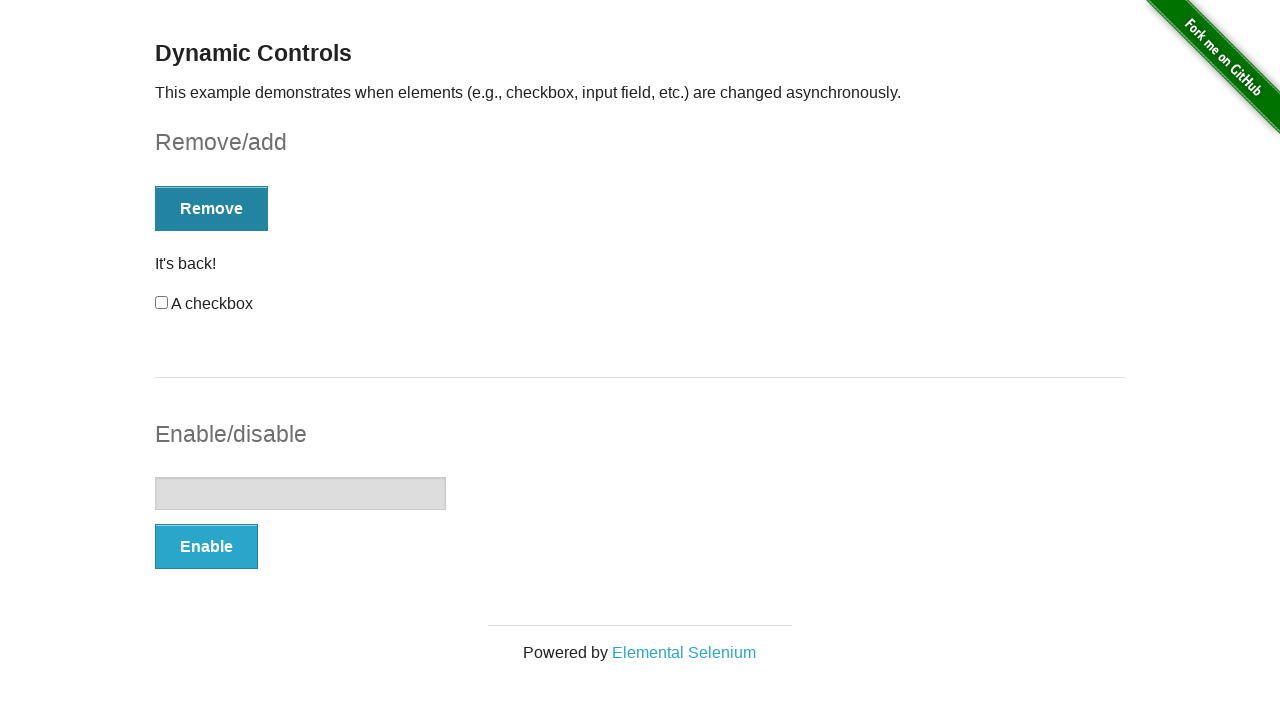

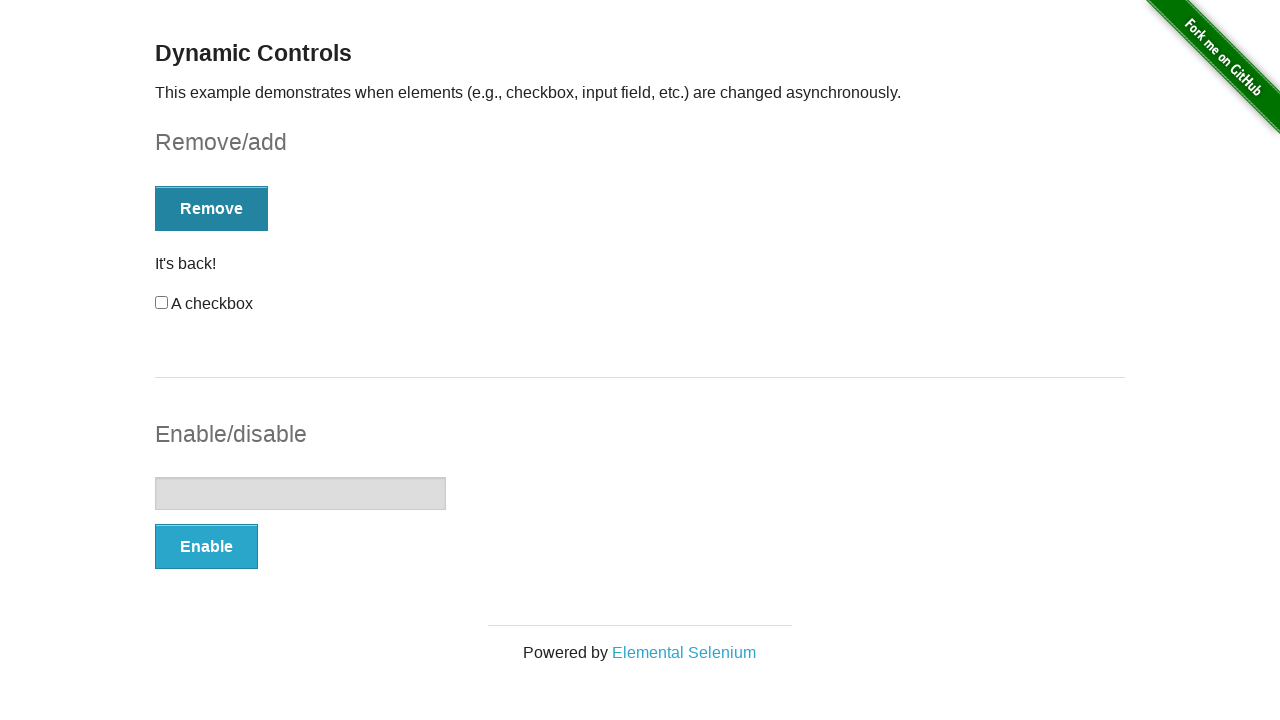